Tests browser window handling by opening a new window via button click and switching between windows

Starting URL: https://demoqa.com/browser-windows

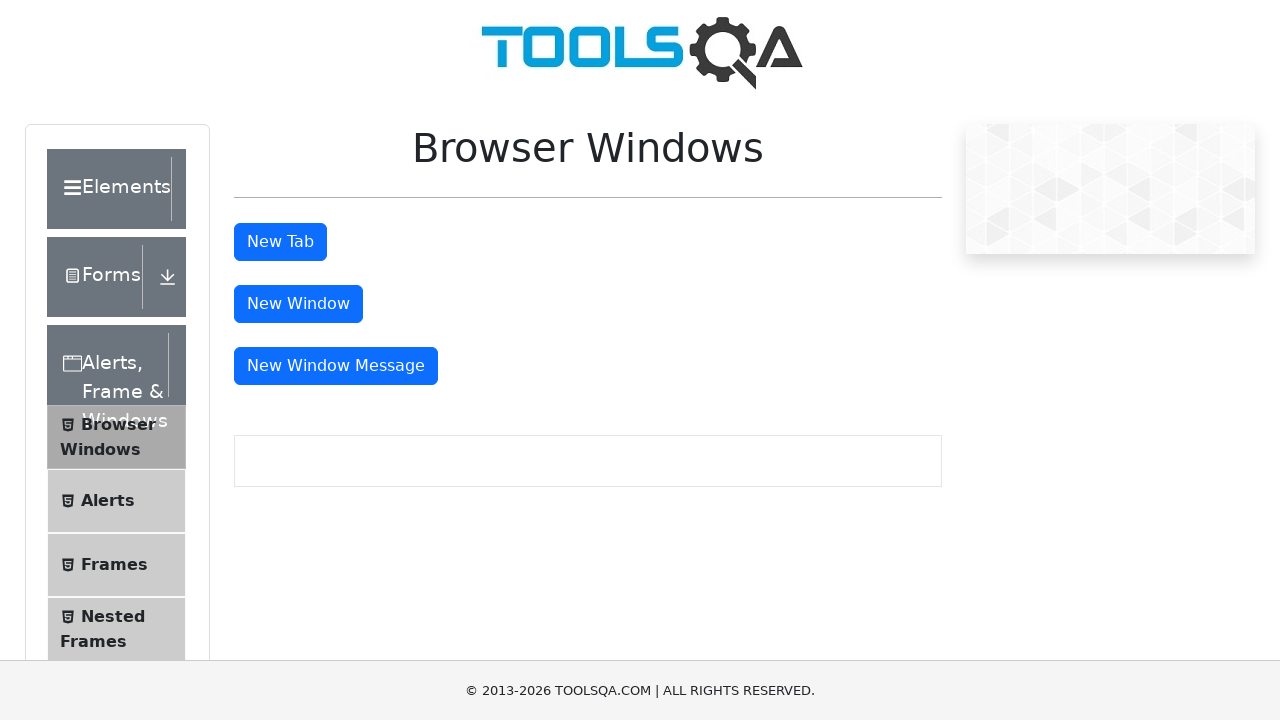

Clicked button to open new window at (298, 304) on #windowButton
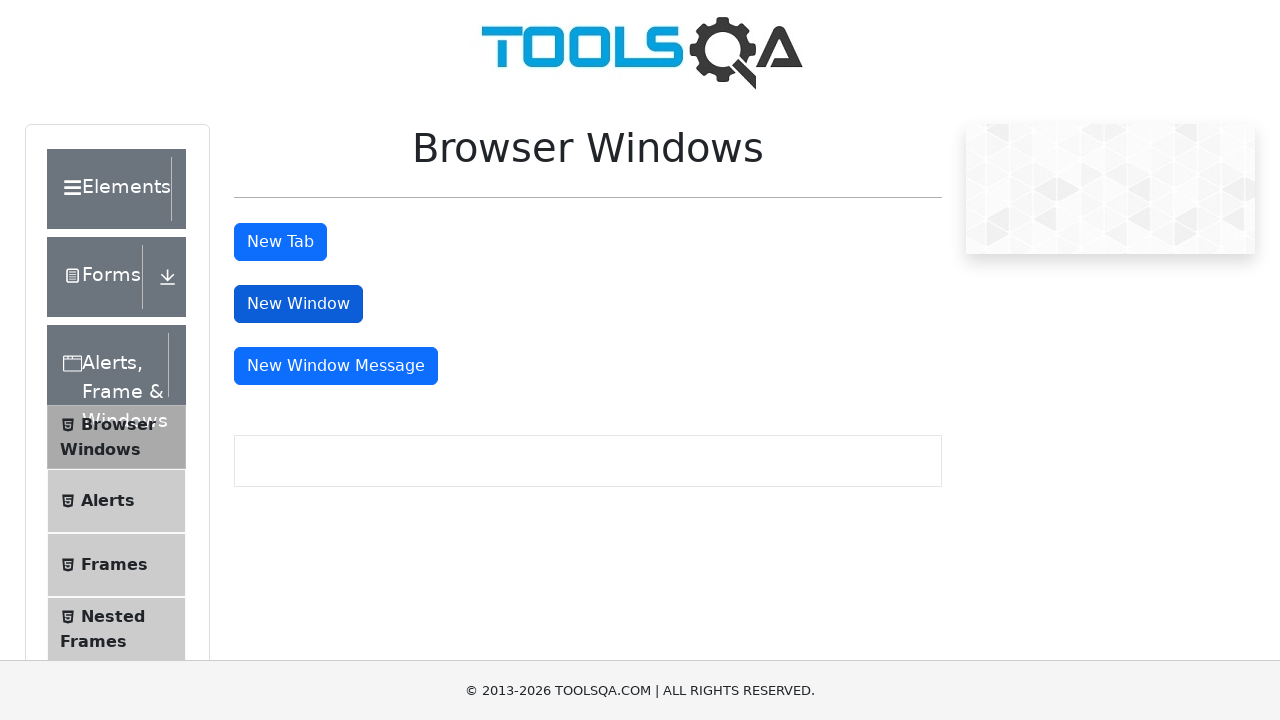

New window opened and captured
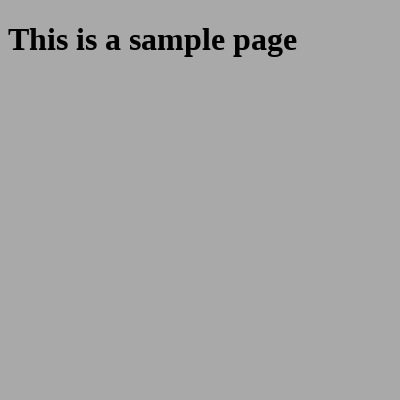

Retrieved new window title: 
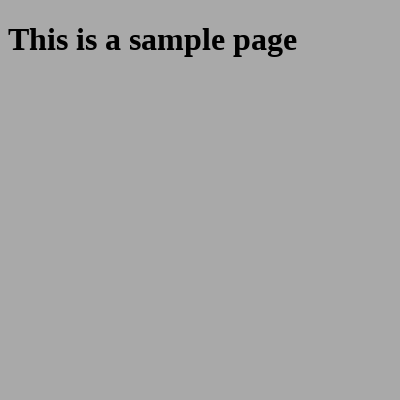

Retrieved original window title: demosite
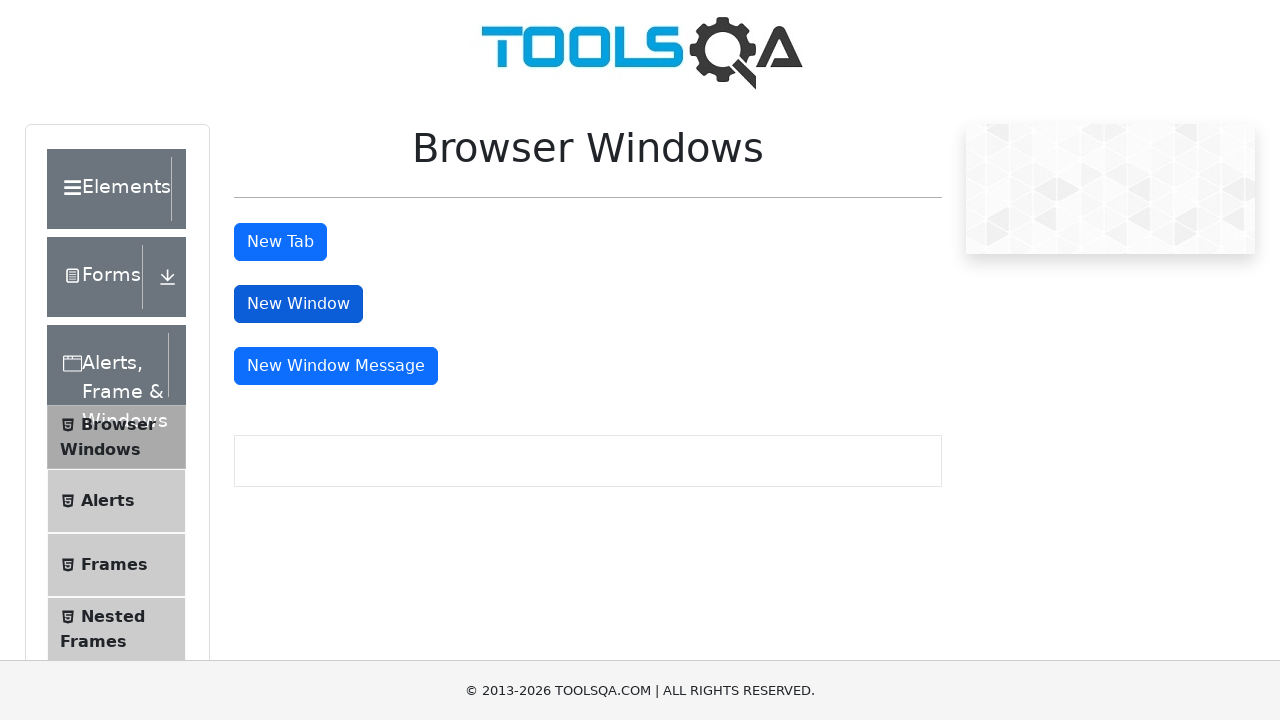

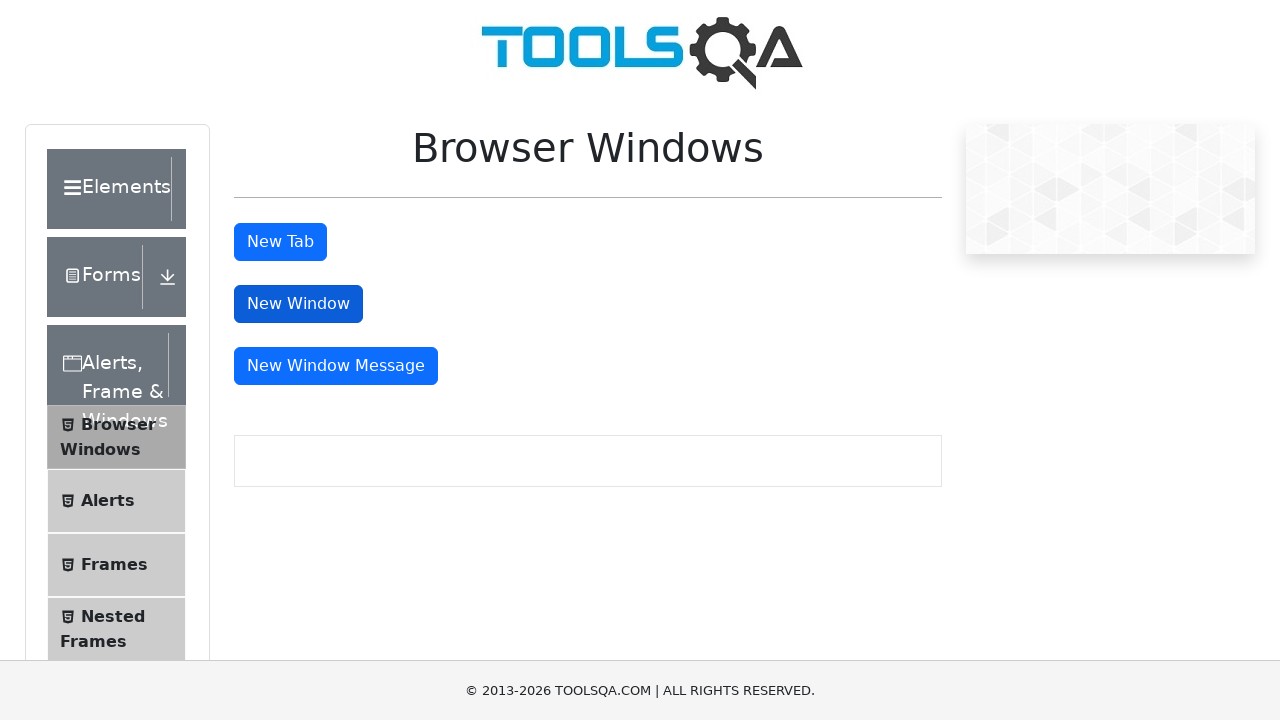